Tests tooltip functionality by hovering over an input text field to trigger tooltip display

Starting URL: https://demoqa.com/tool-tips

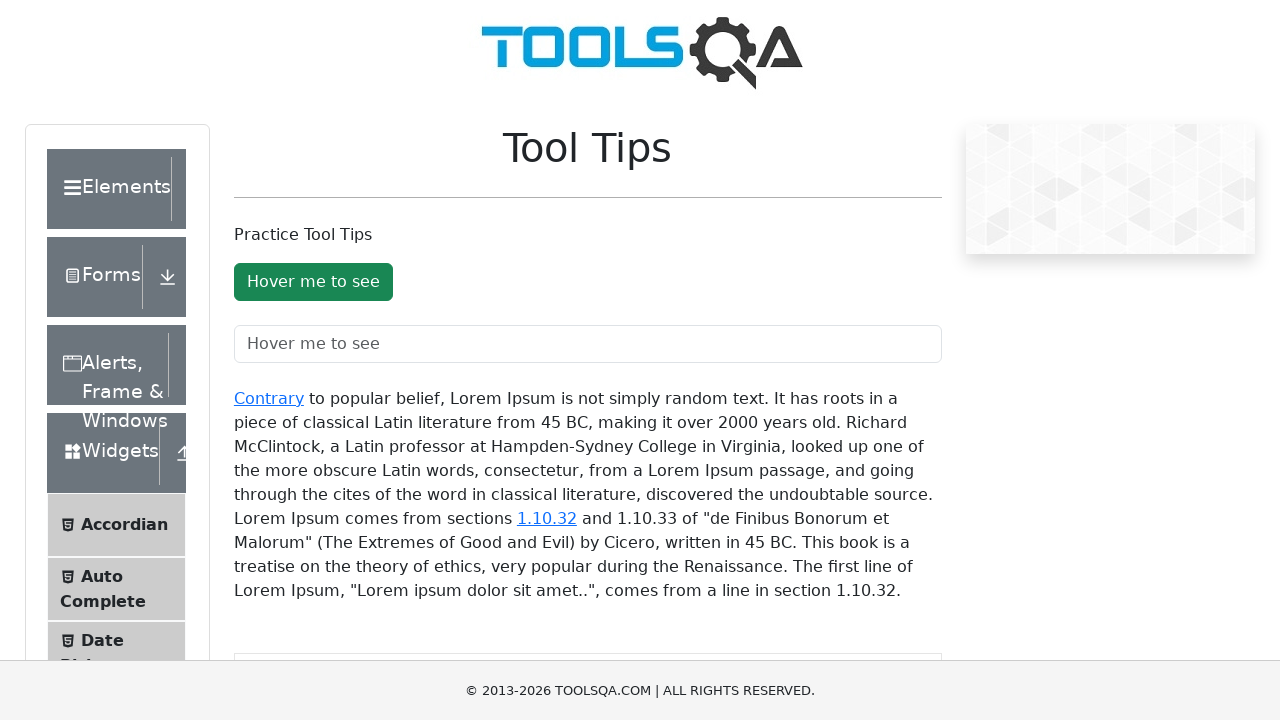

Hovered over text input field to trigger tooltip at (588, 344) on #toolTipTextField
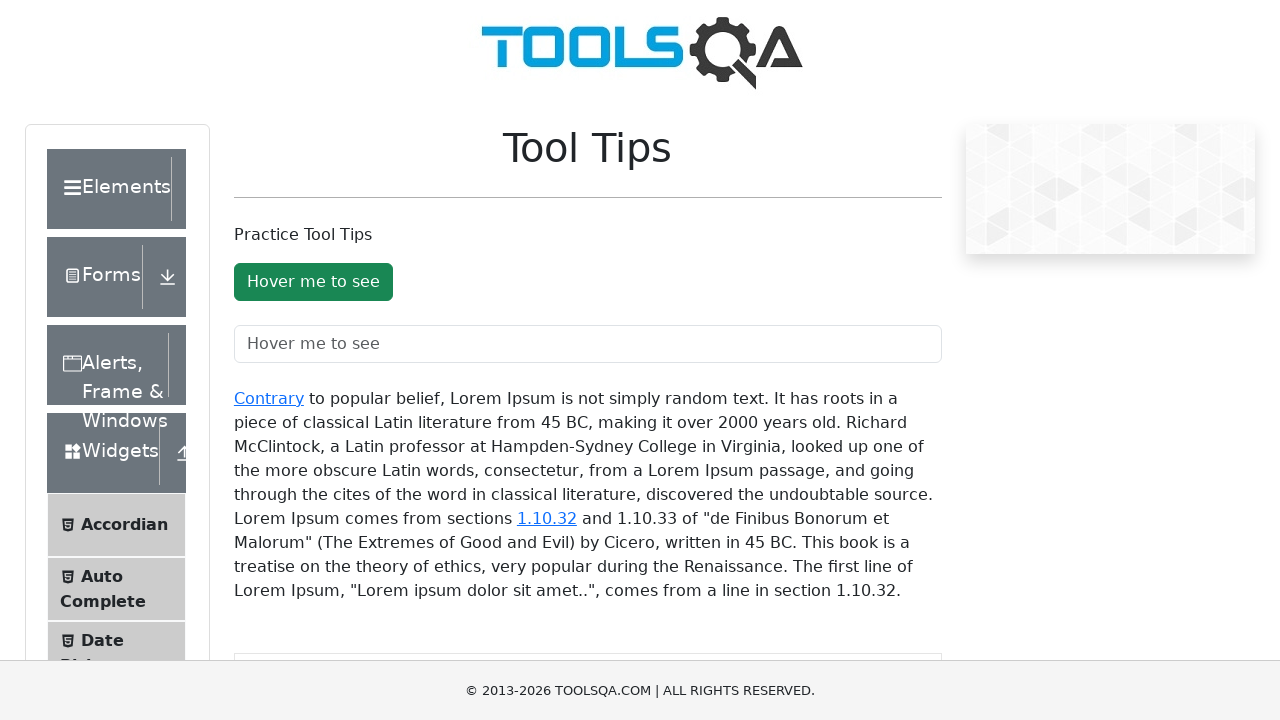

Waited 1000ms for tooltip to appear
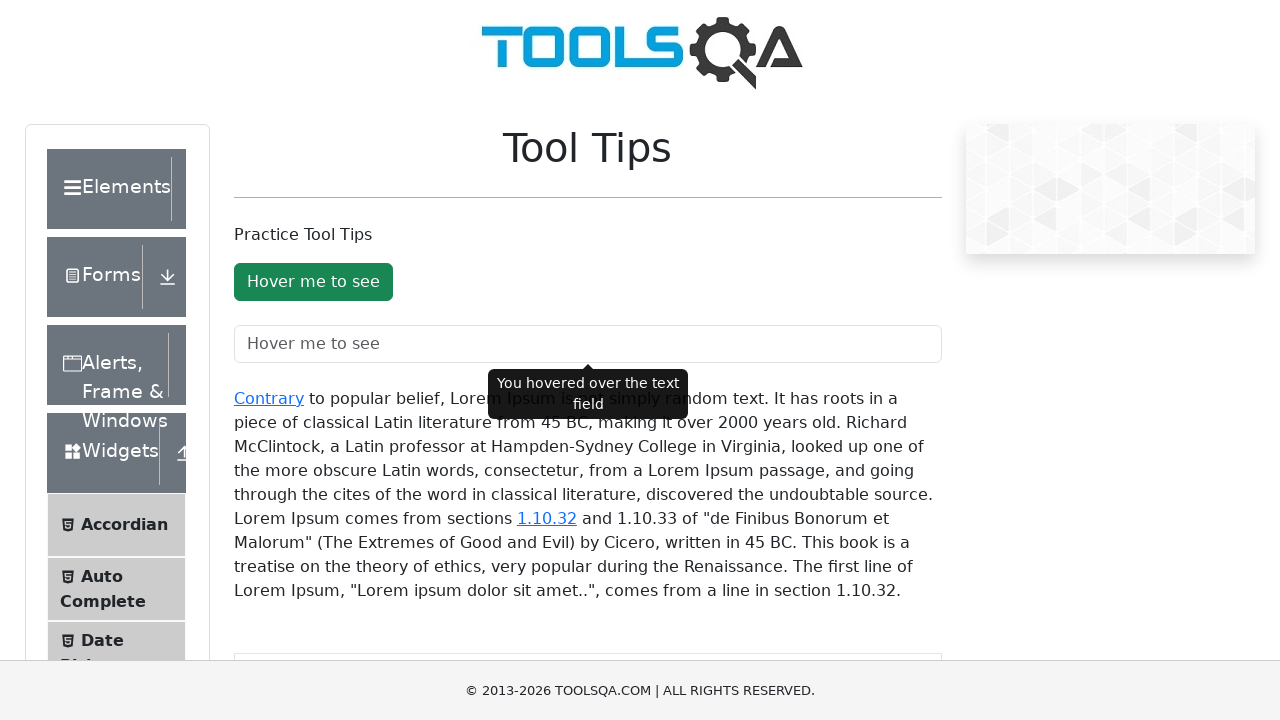

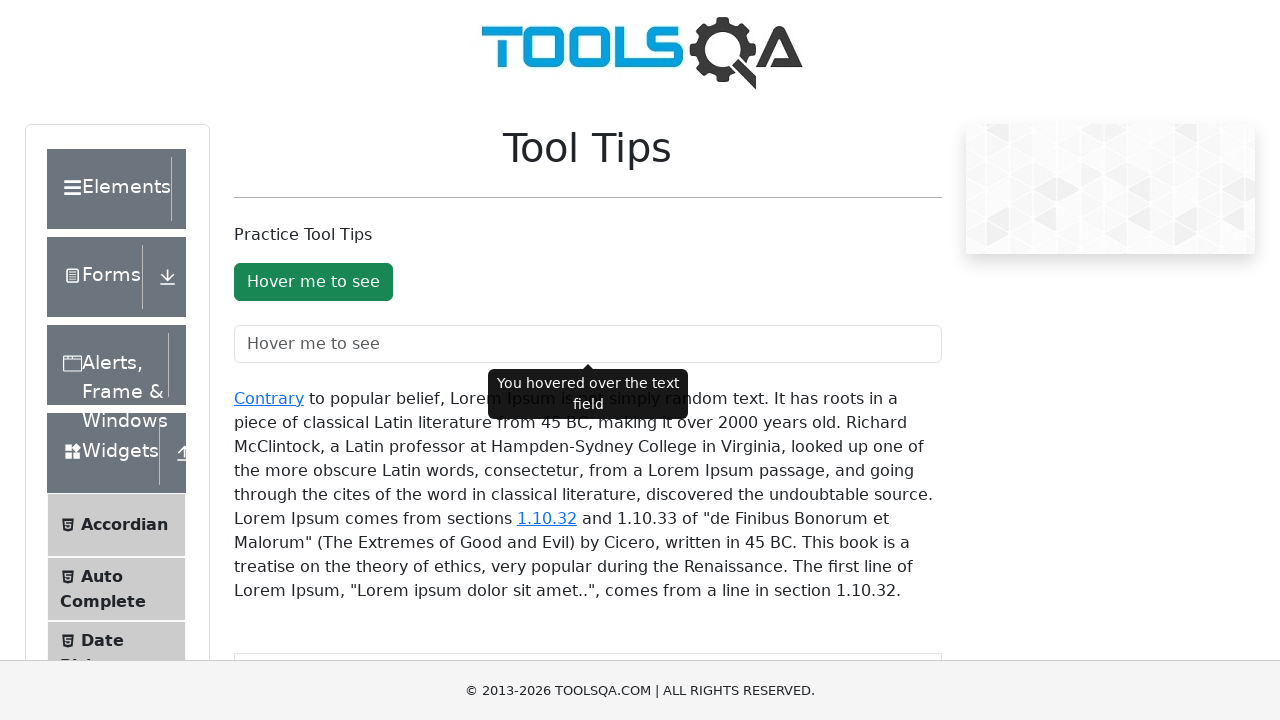